Tests checkbox toggle functionality by clicking each checkbox on and off

Starting URL: http://www.qaclickacademy.com/practice.php

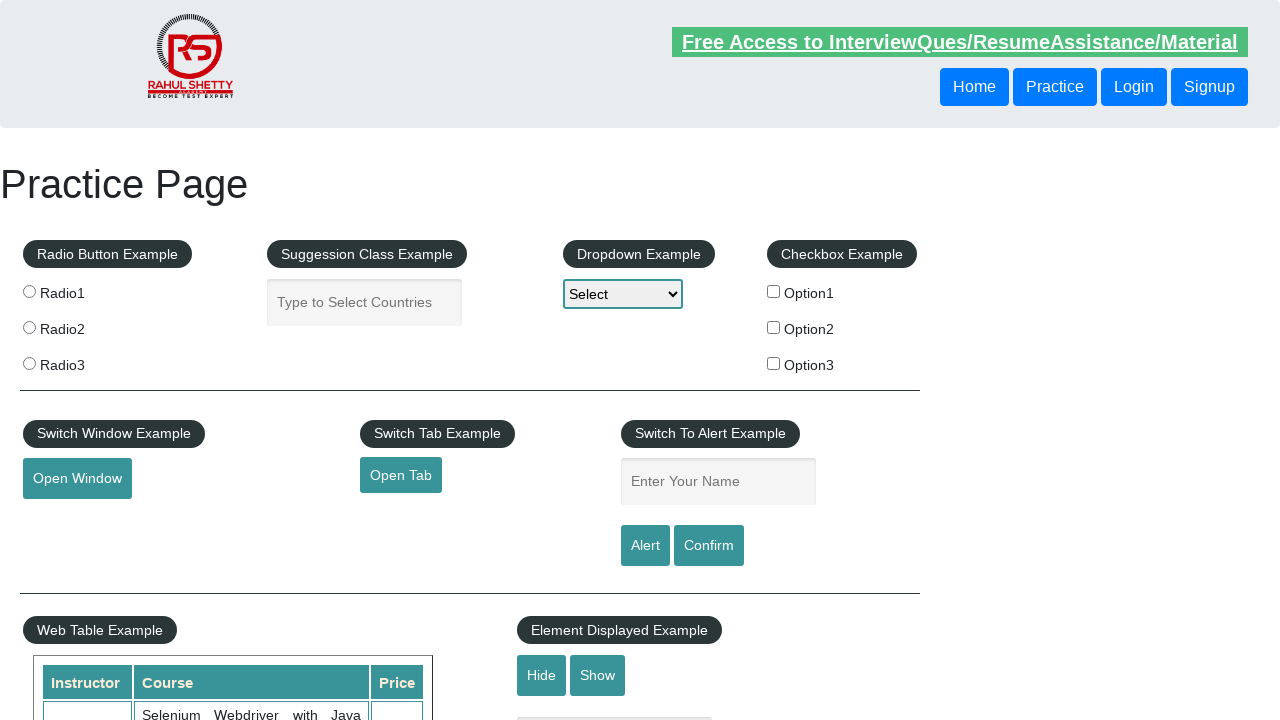

Clicked checkbox 1 to toggle on at (774, 291) on #checkBoxOption1
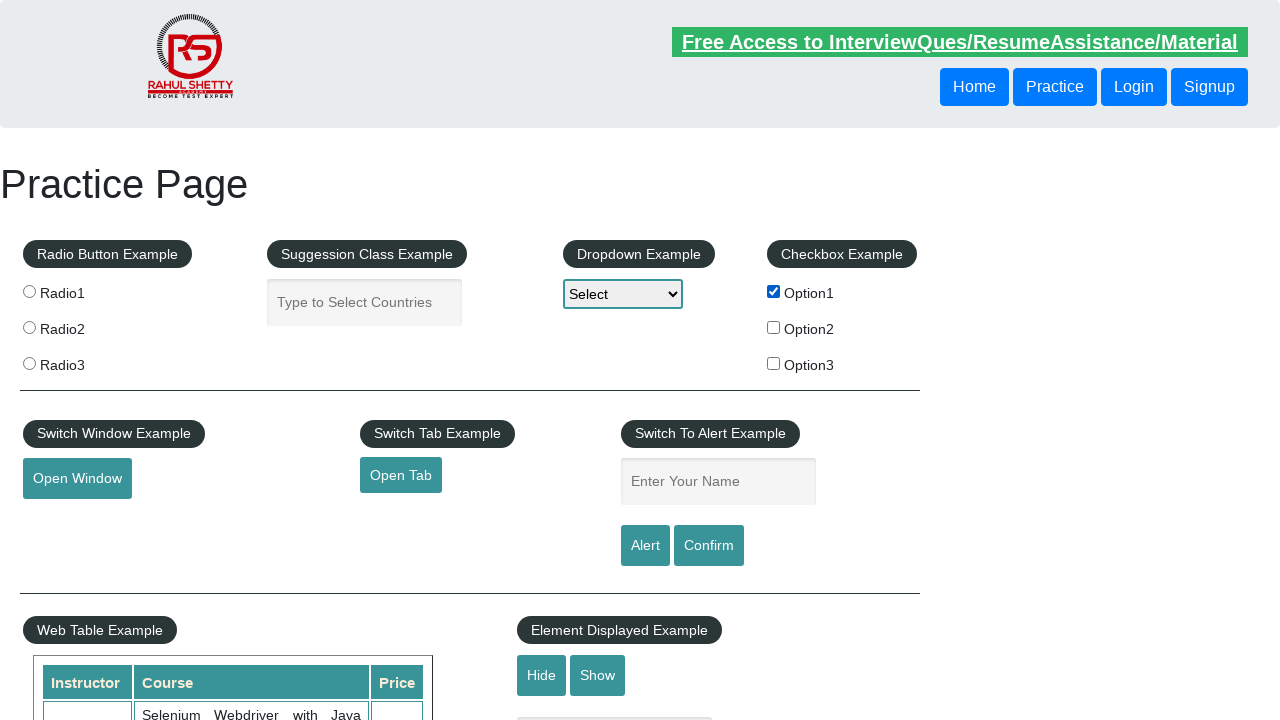

Waited 2000ms after toggling checkbox 1 on
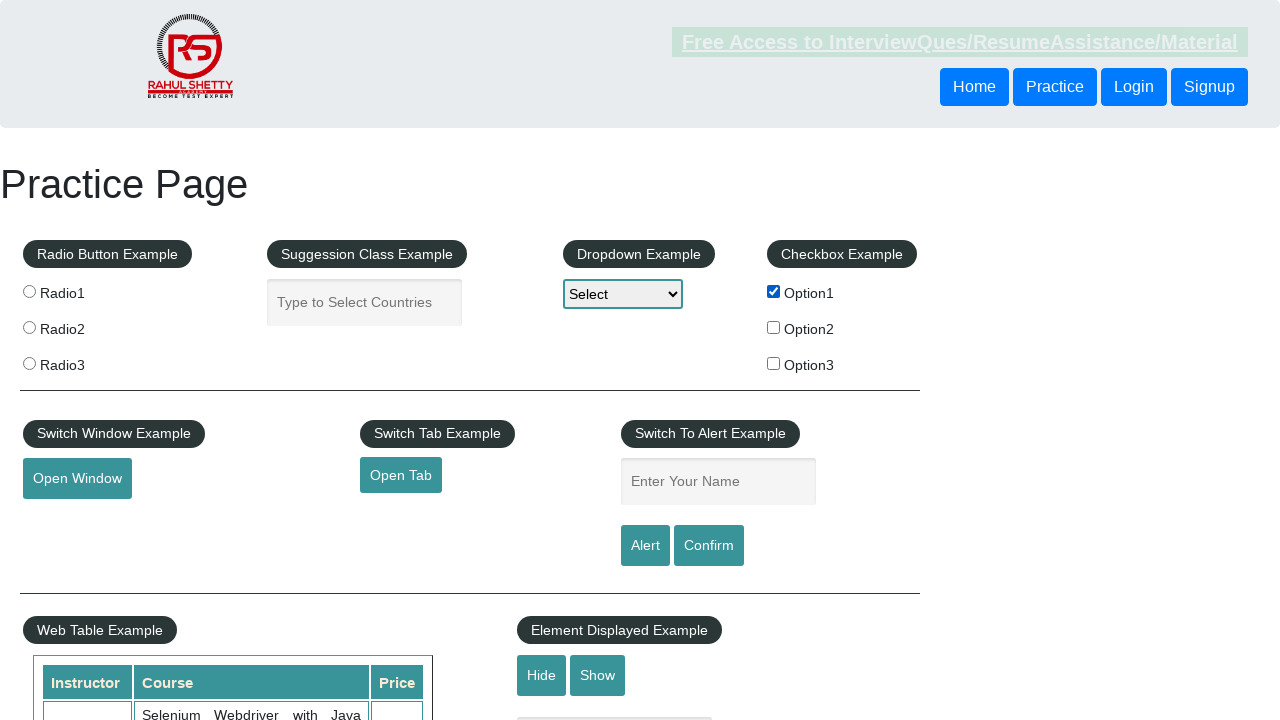

Clicked checkbox 1 to toggle off at (774, 291) on #checkBoxOption1
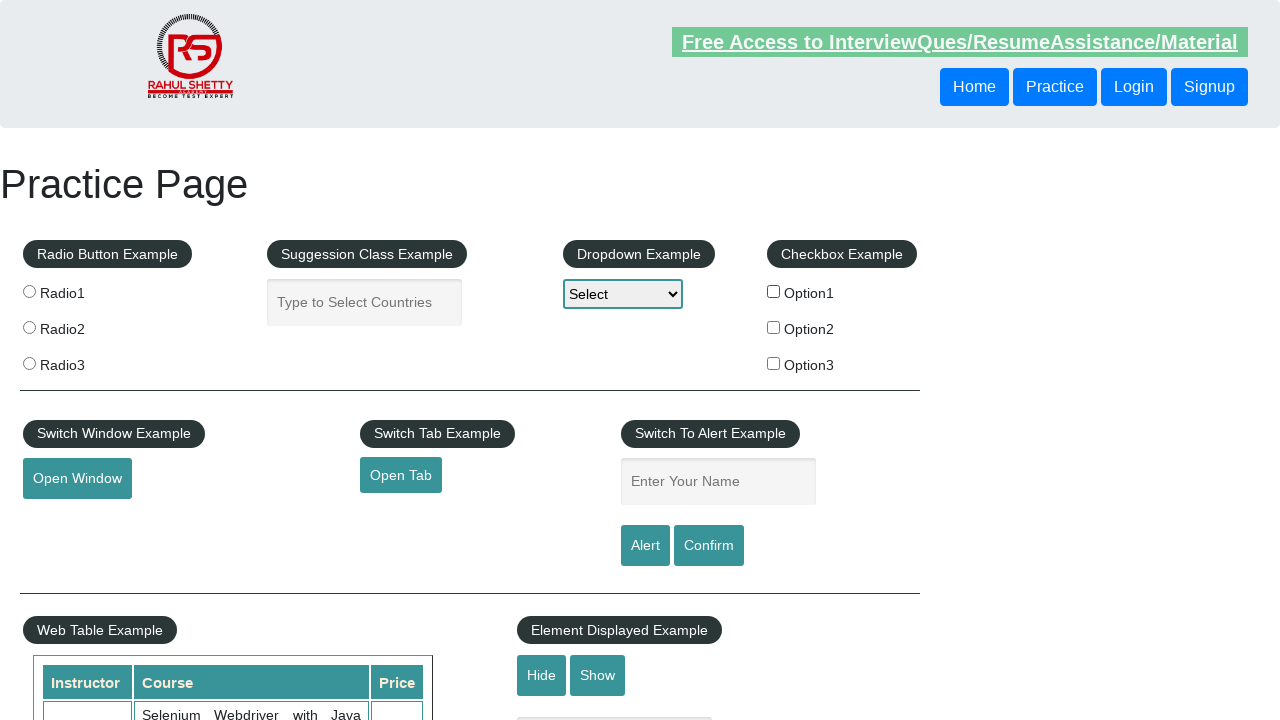

Clicked checkbox 2 to toggle on at (774, 327) on #checkBoxOption2
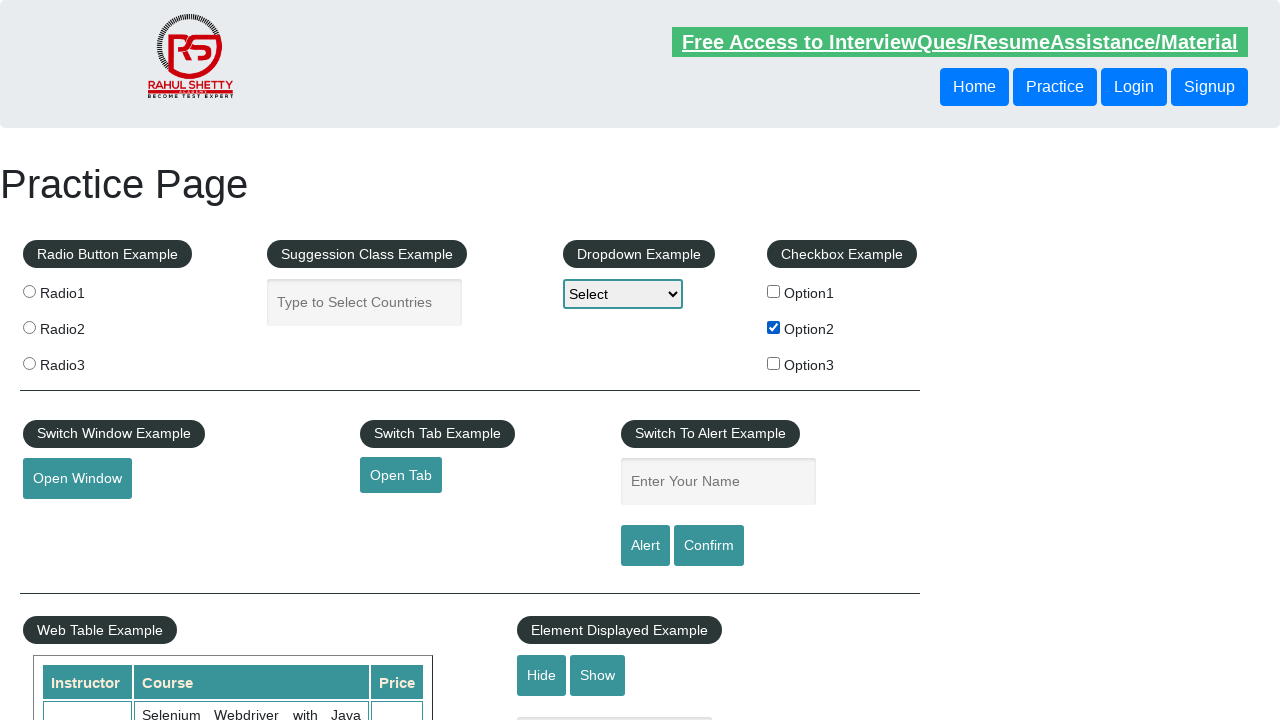

Waited 2000ms after toggling checkbox 2 on
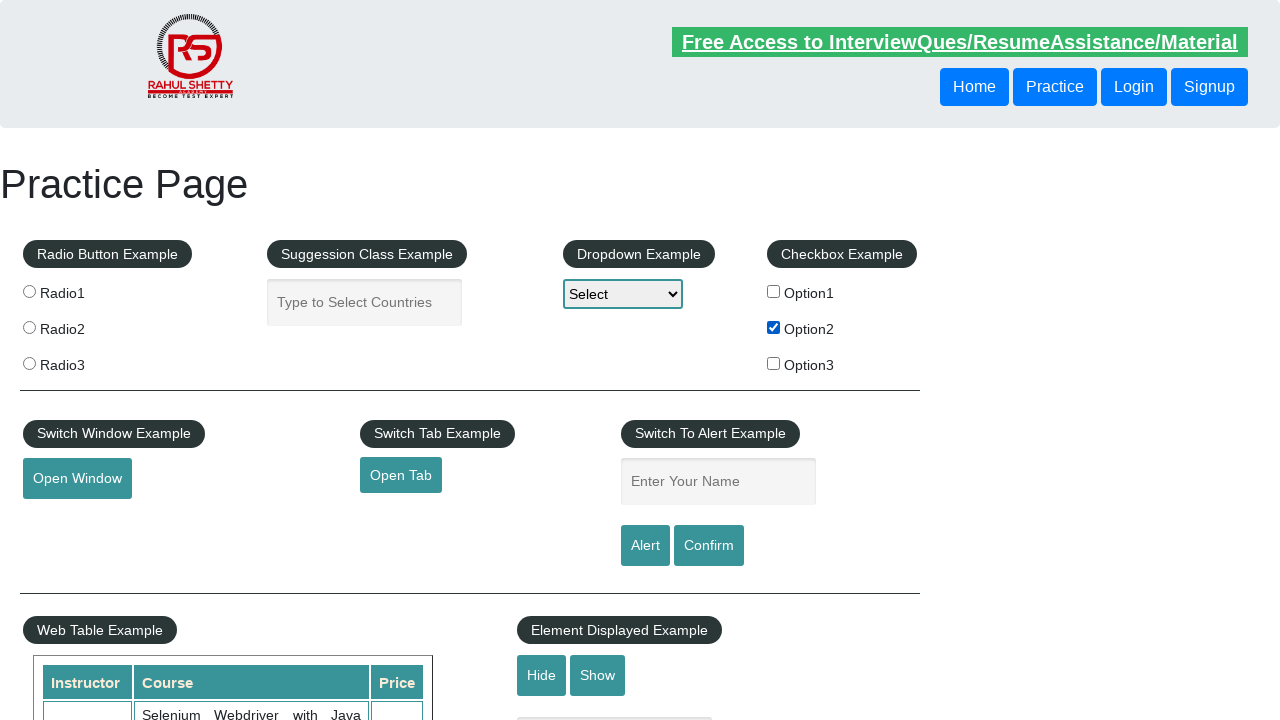

Clicked checkbox 2 to toggle off at (774, 327) on #checkBoxOption2
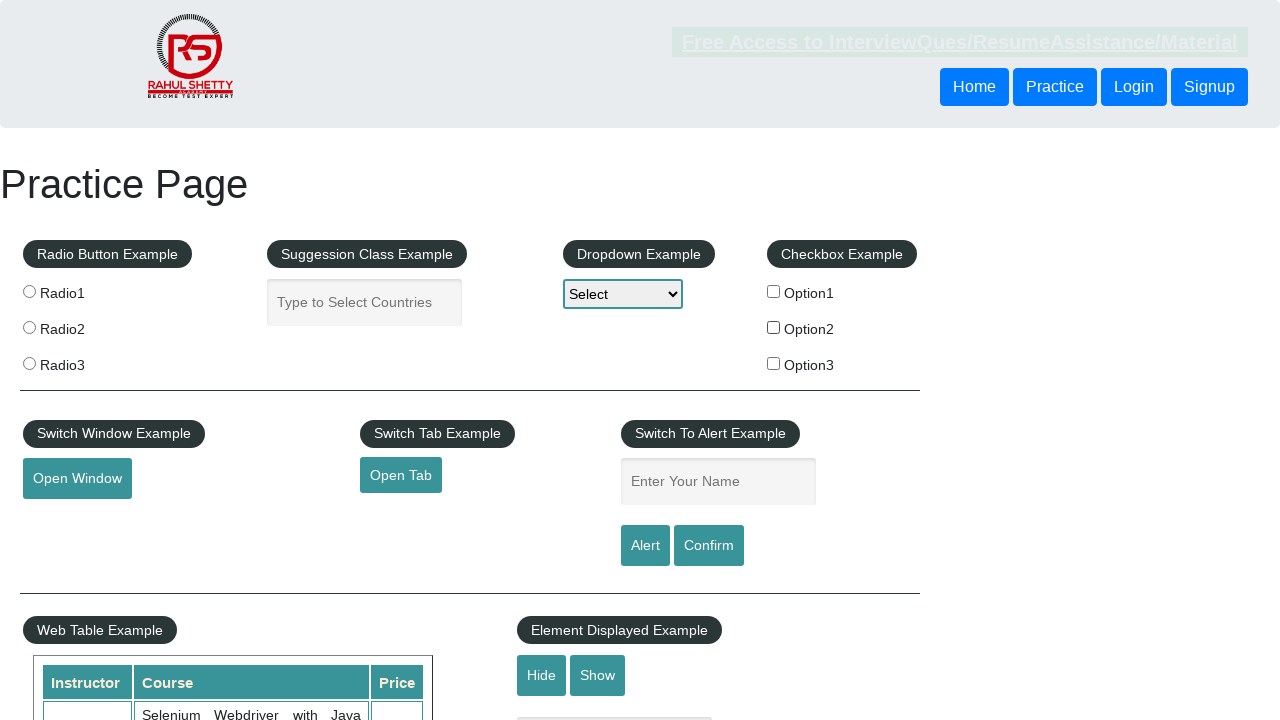

Clicked checkbox 3 to toggle on at (774, 363) on #checkBoxOption3
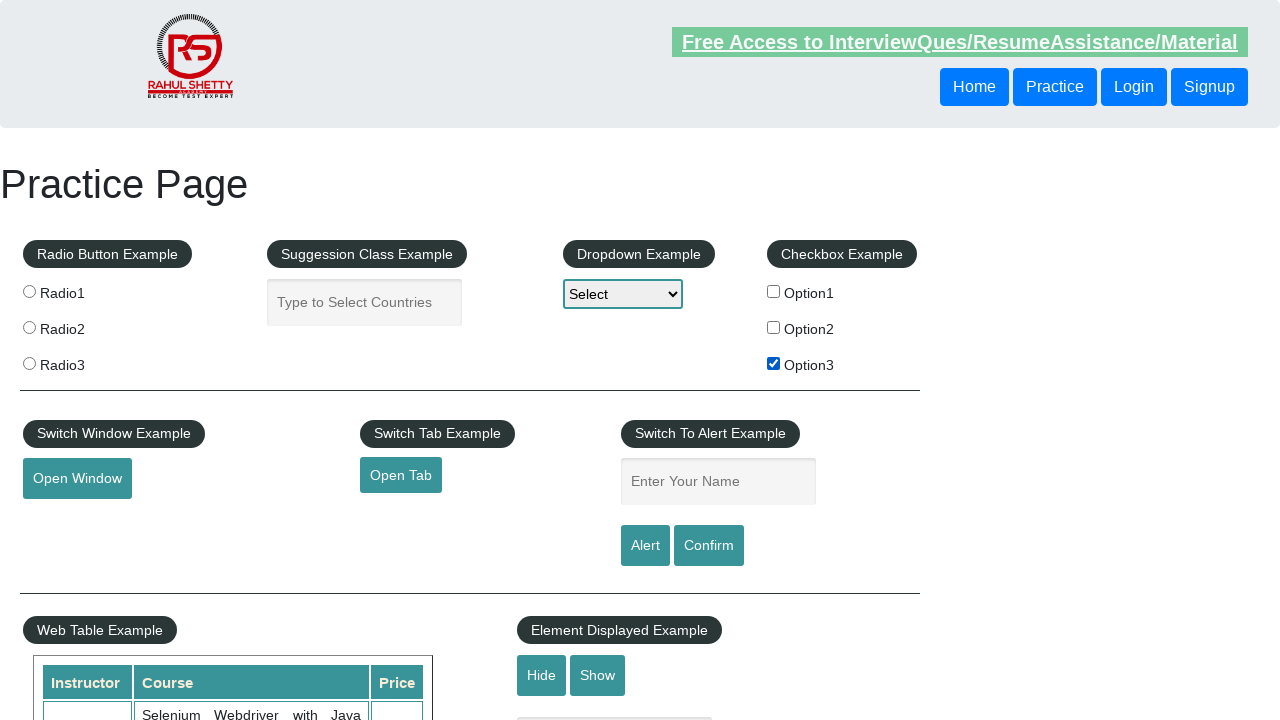

Waited 2000ms after toggling checkbox 3 on
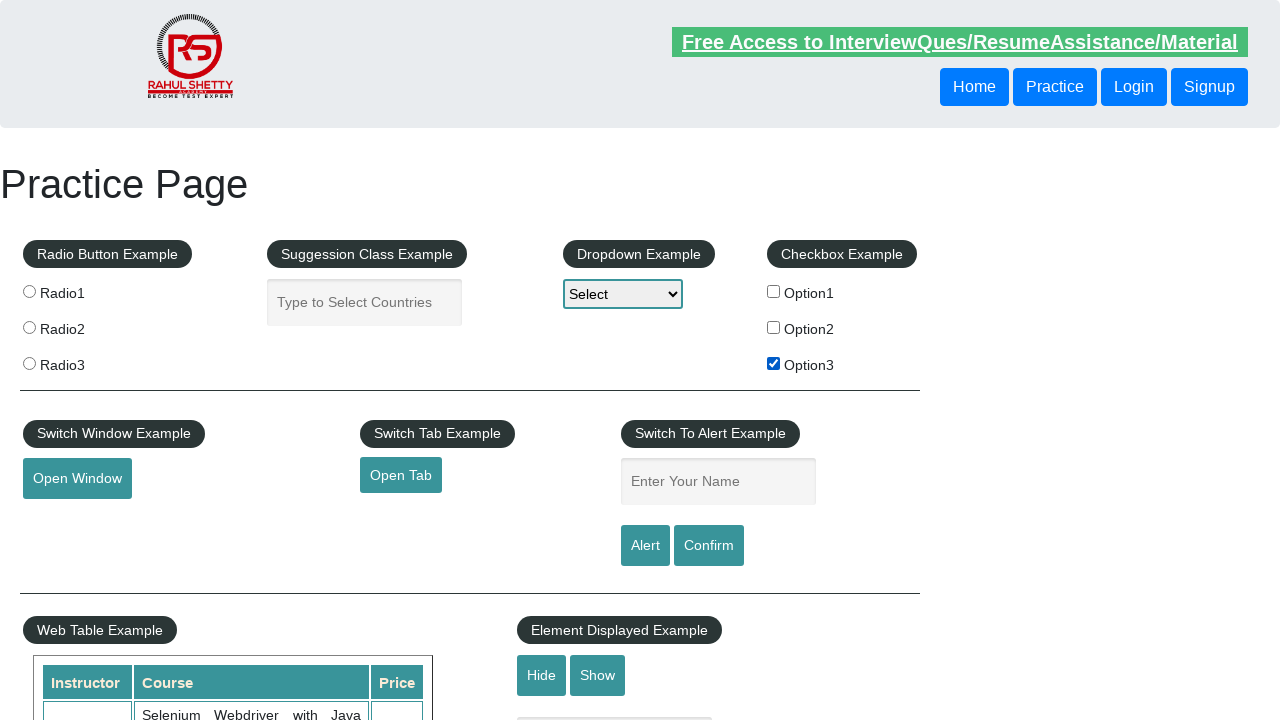

Clicked checkbox 3 to toggle off at (774, 363) on #checkBoxOption3
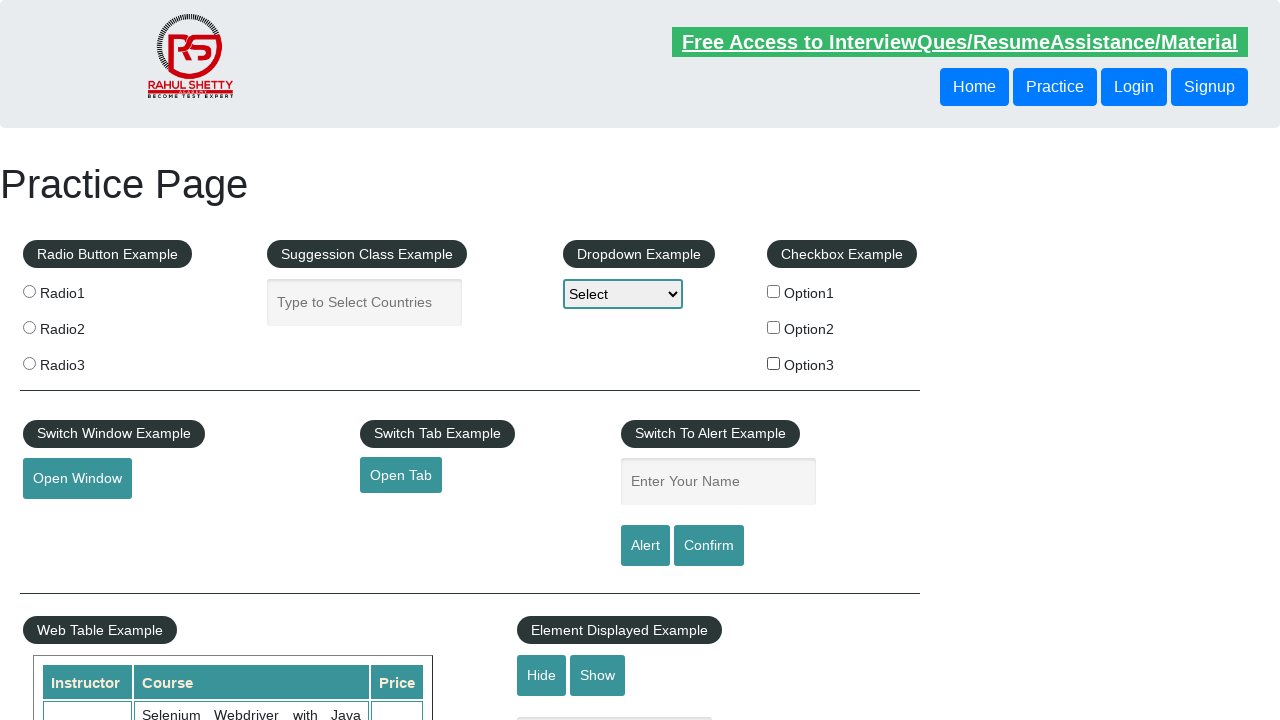

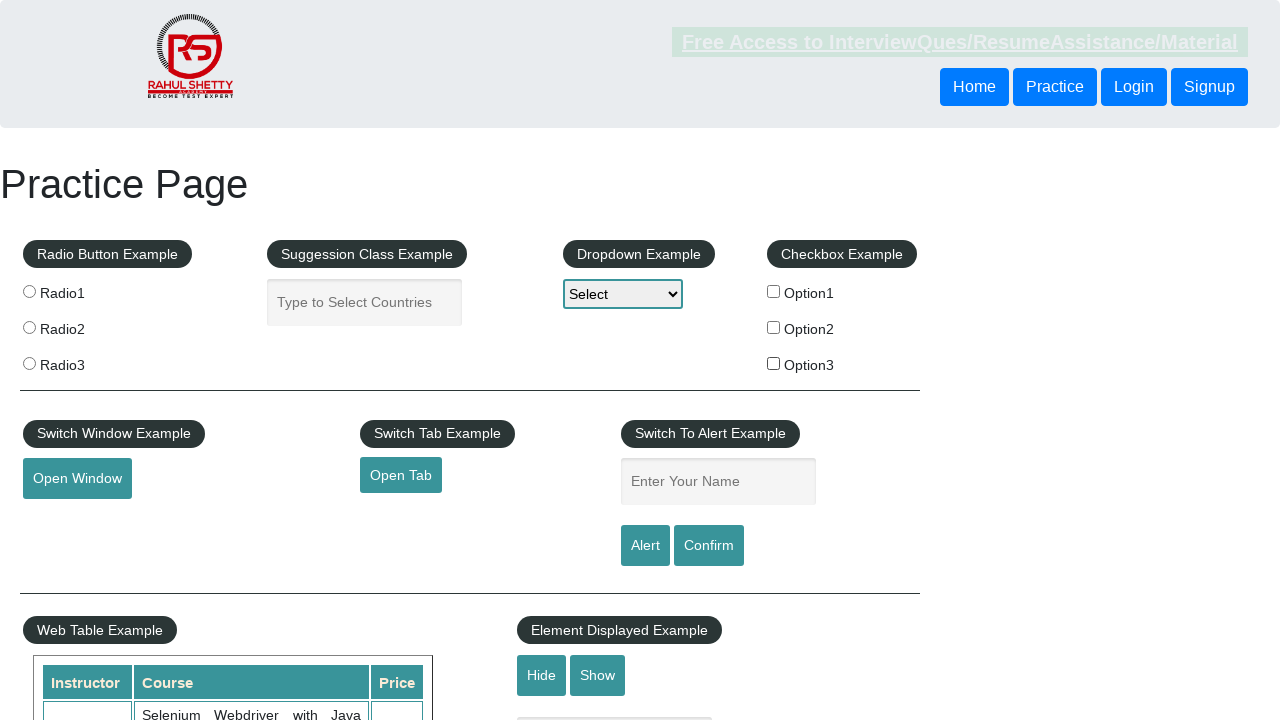